Tests filtering to display all todo items after applying other filters

Starting URL: https://demo.playwright.dev/todomvc

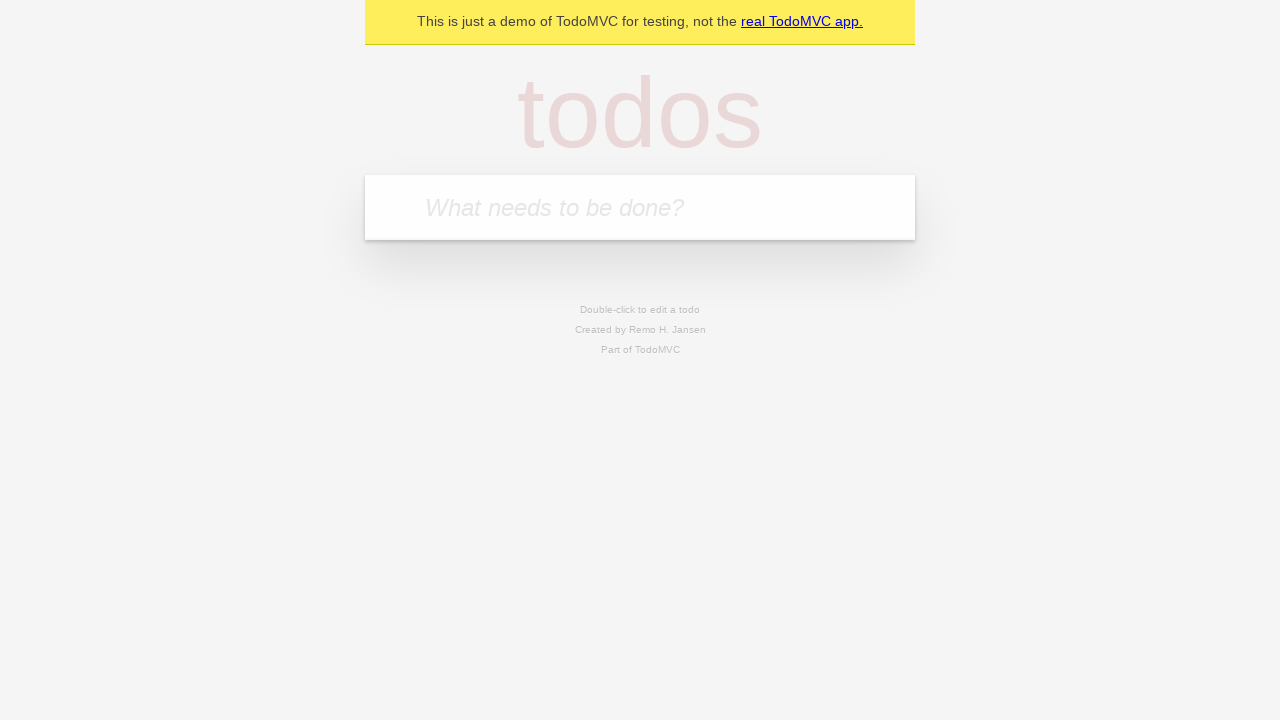

Filled todo input field with 'buy some cheese' on internal:attr=[placeholder="What needs to be done?"i]
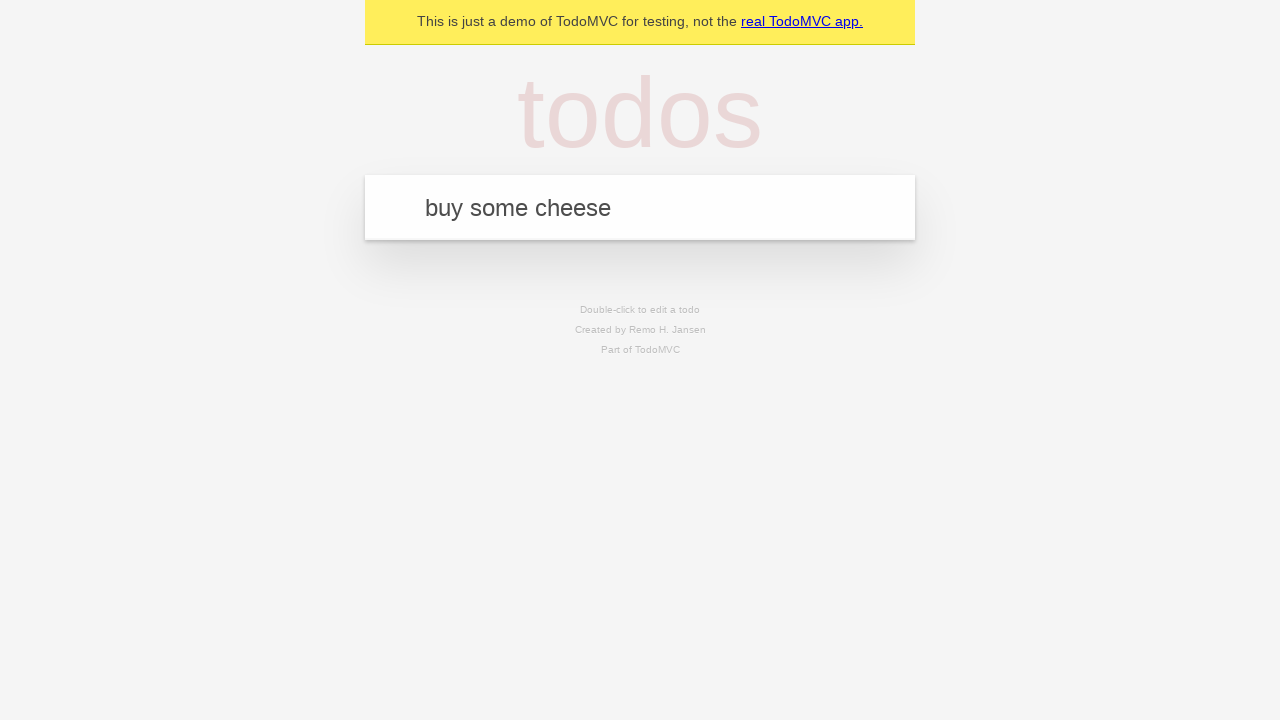

Pressed Enter to add todo 'buy some cheese' on internal:attr=[placeholder="What needs to be done?"i]
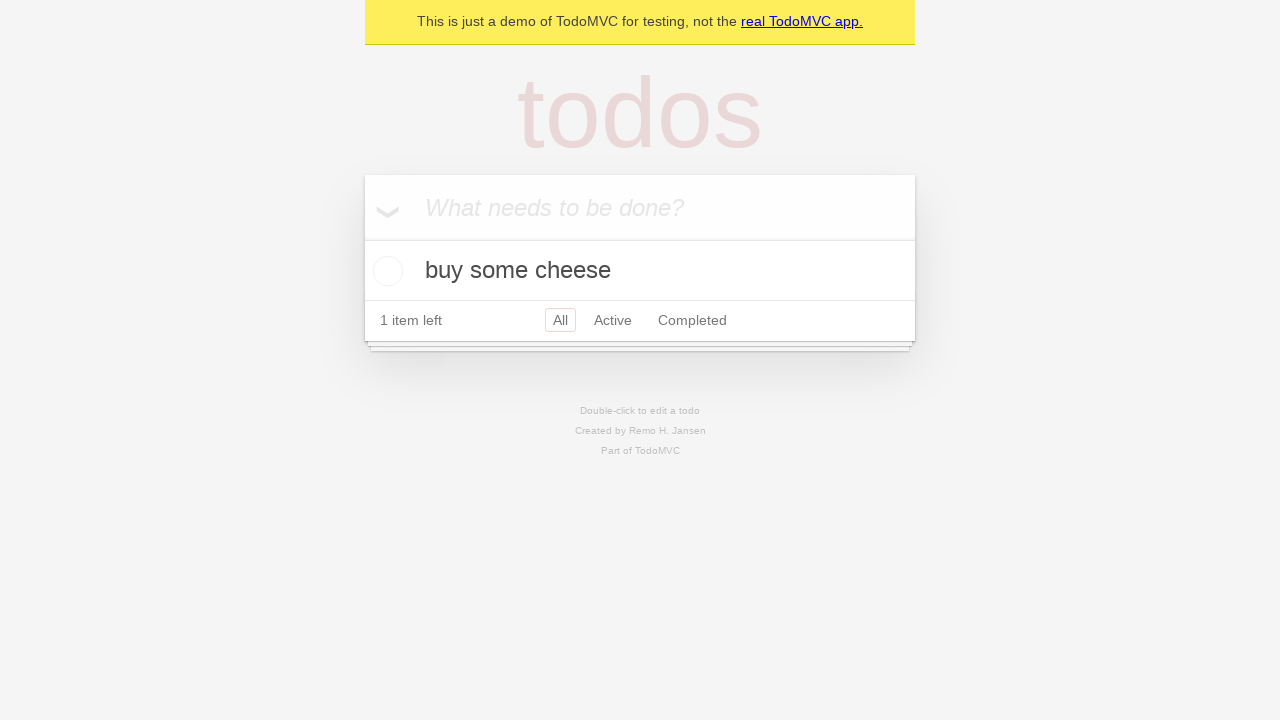

Filled todo input field with 'feed the cat' on internal:attr=[placeholder="What needs to be done?"i]
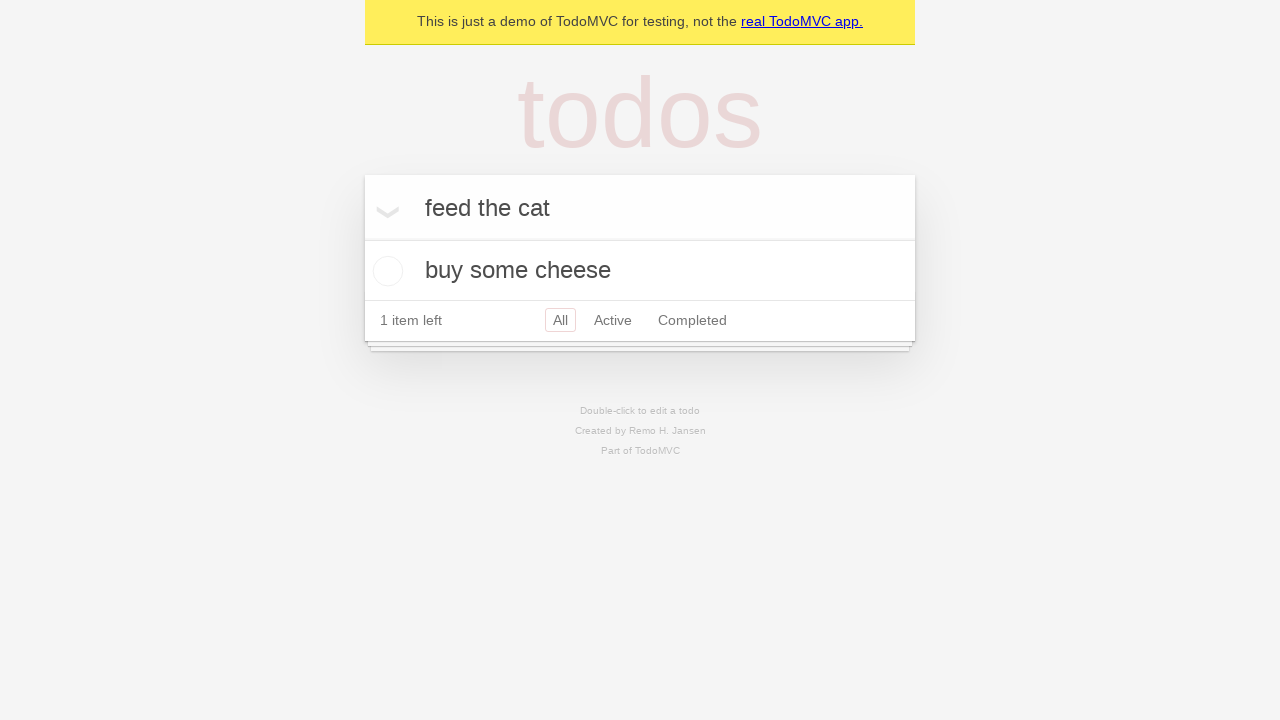

Pressed Enter to add todo 'feed the cat' on internal:attr=[placeholder="What needs to be done?"i]
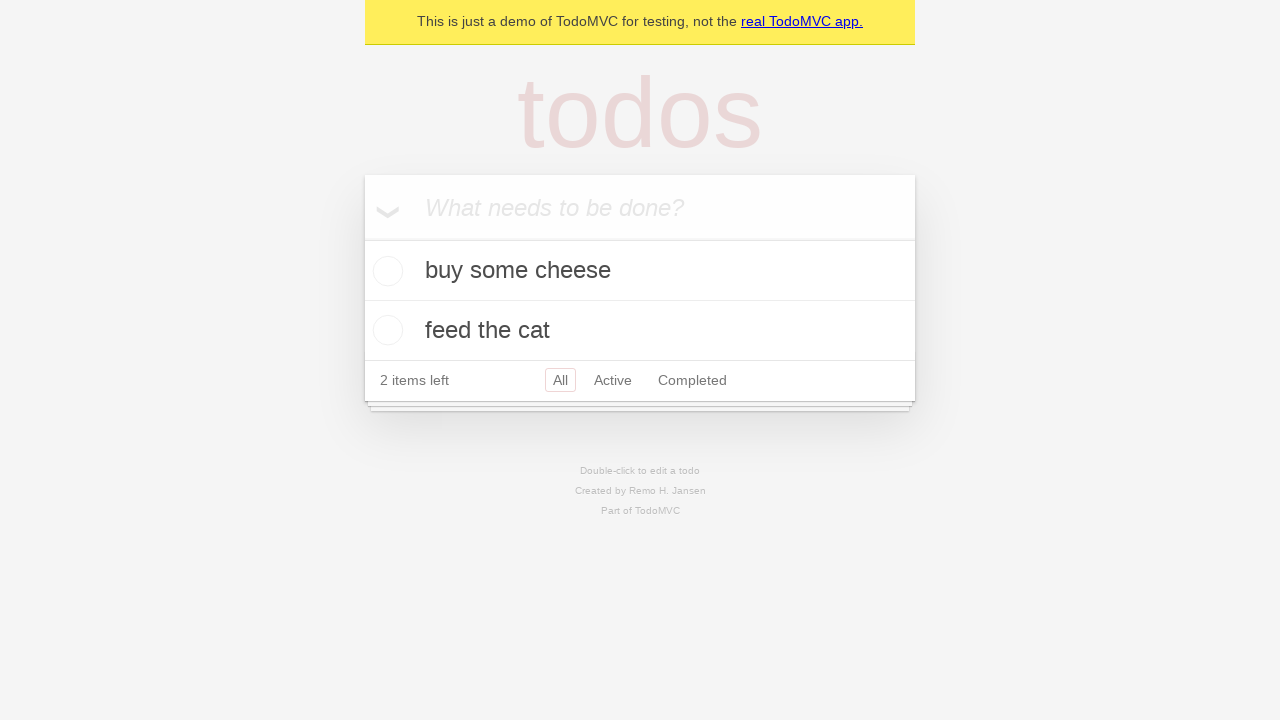

Filled todo input field with 'book a doctors appointment' on internal:attr=[placeholder="What needs to be done?"i]
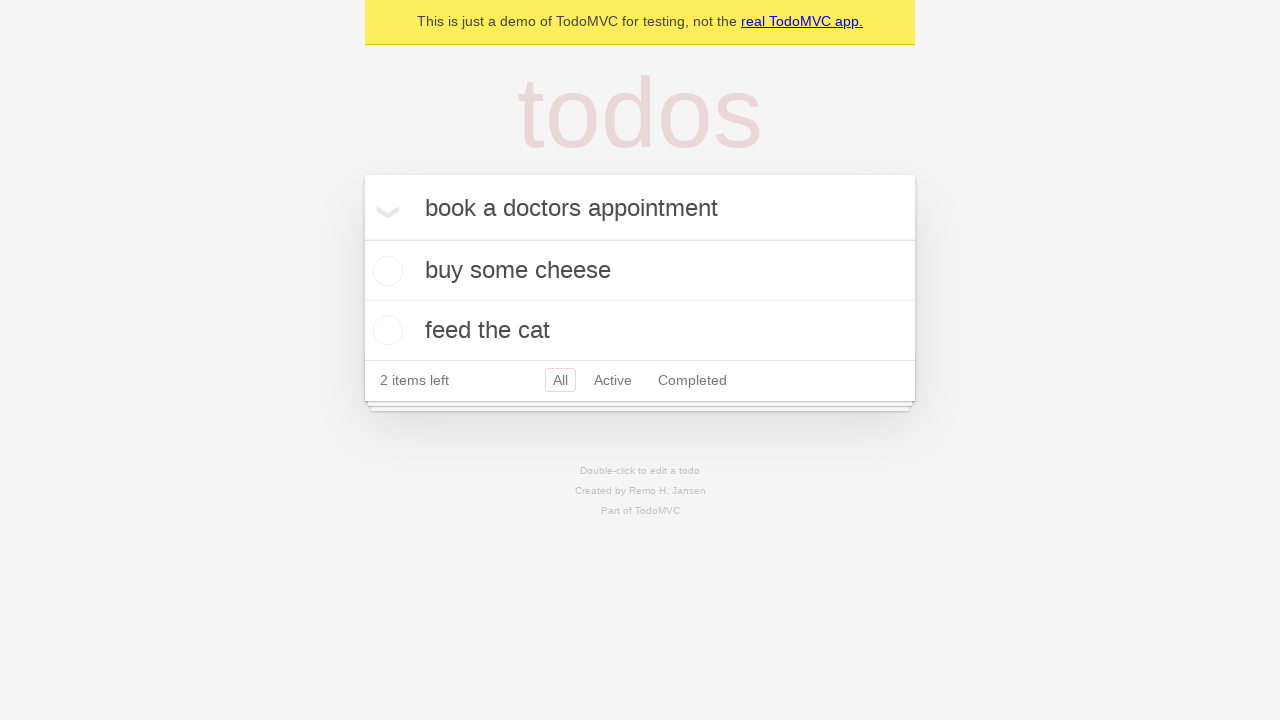

Pressed Enter to add todo 'book a doctors appointment' on internal:attr=[placeholder="What needs to be done?"i]
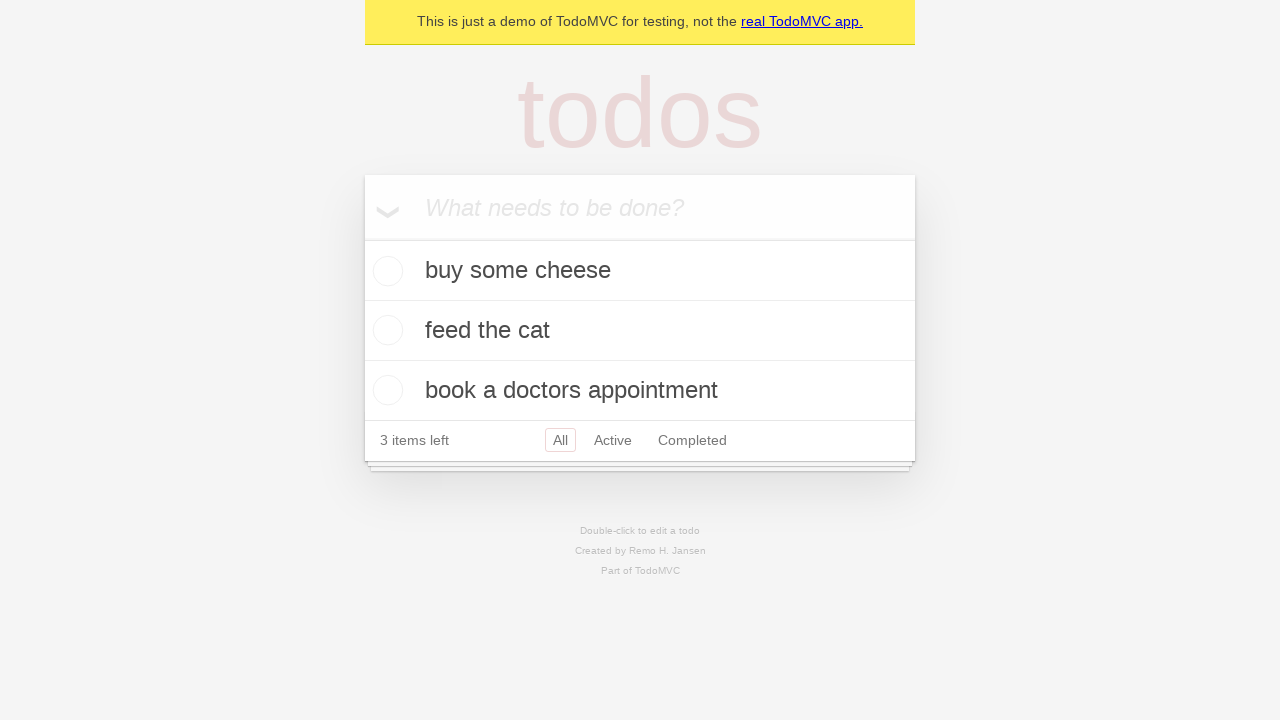

Waited for all 3 todos to be added
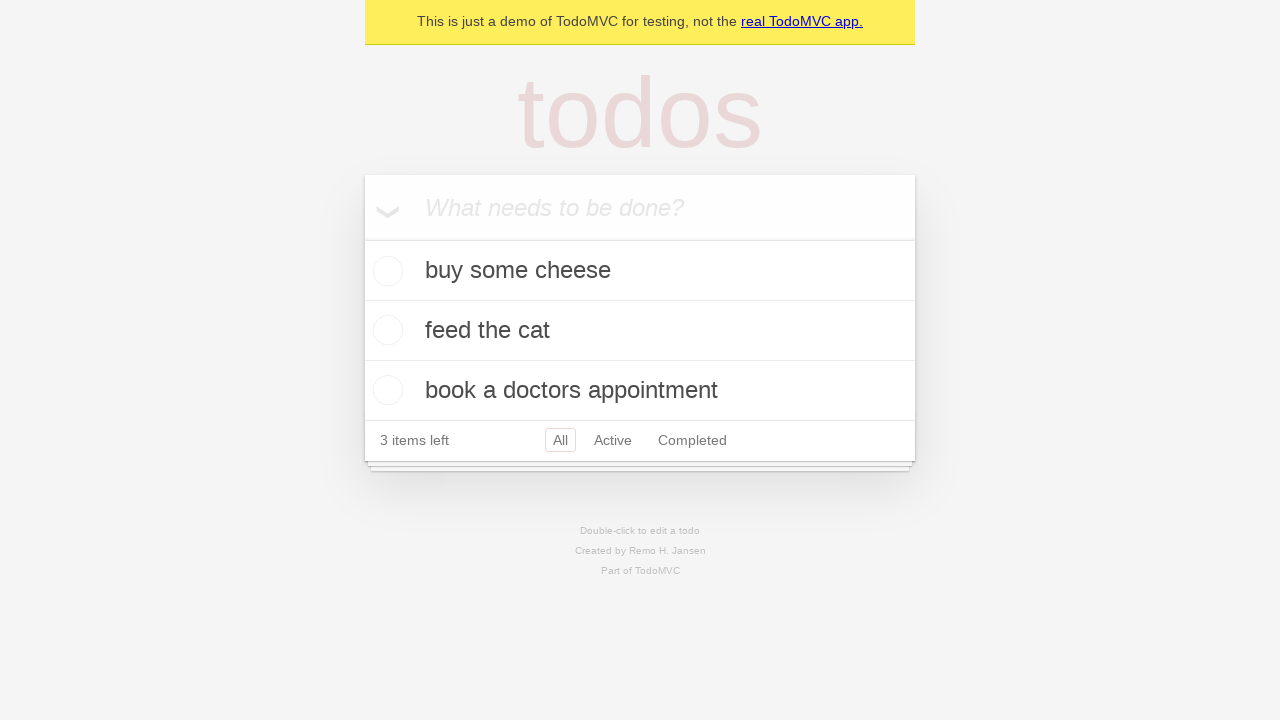

Checked the second todo item at (385, 330) on [data-testid='todo-item'] >> nth=1 >> internal:role=checkbox
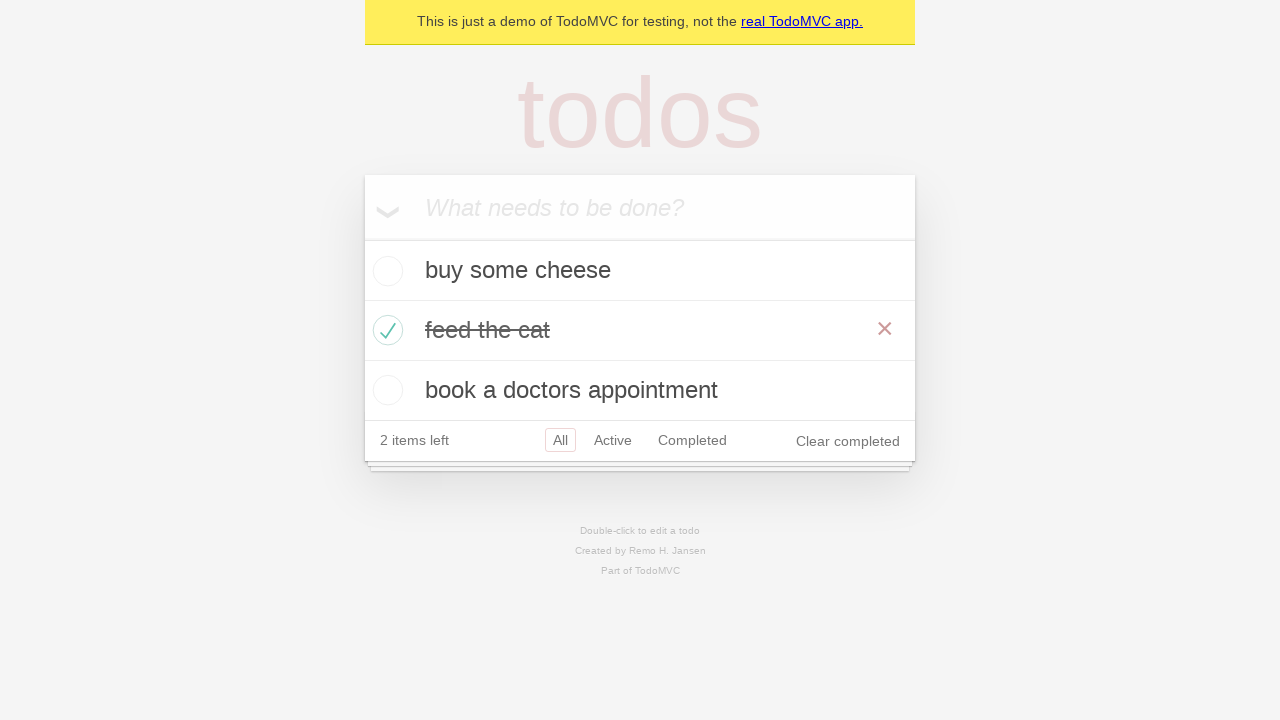

Clicked 'Active' filter to display active todos only at (613, 440) on internal:role=link[name="Active"i]
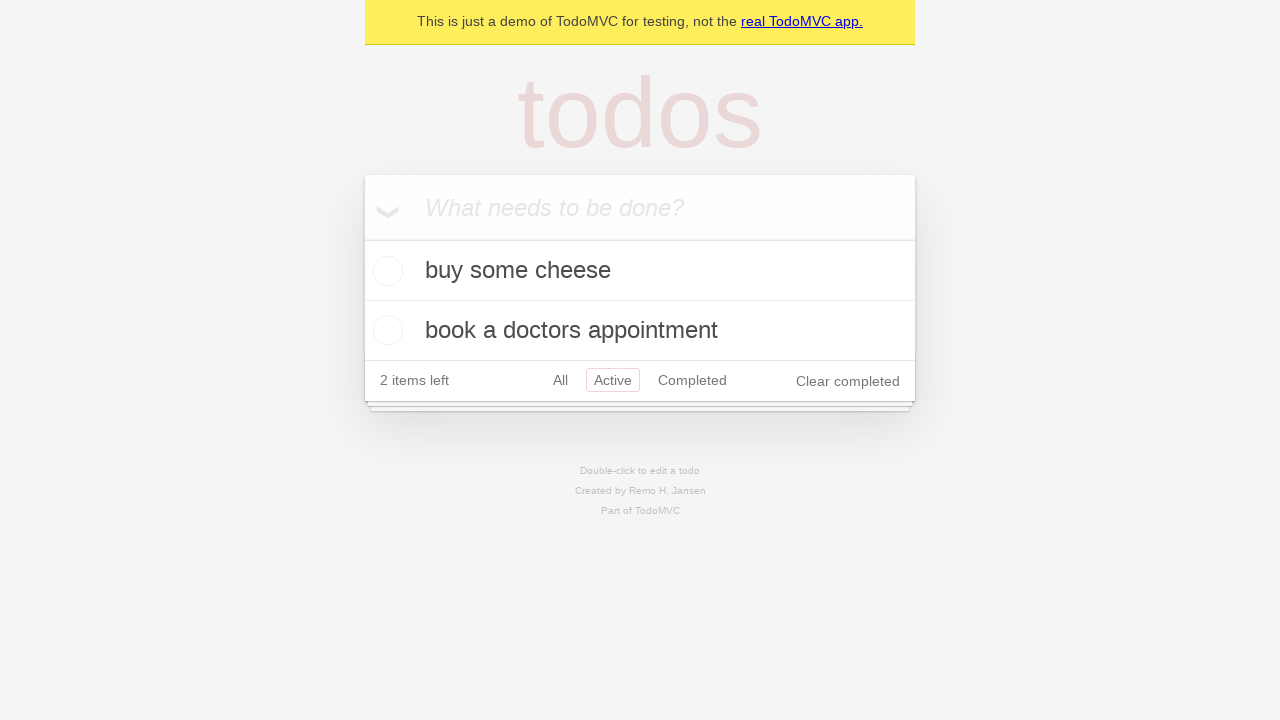

Clicked 'Completed' filter to display completed todos only at (692, 380) on internal:role=link[name="Completed"i]
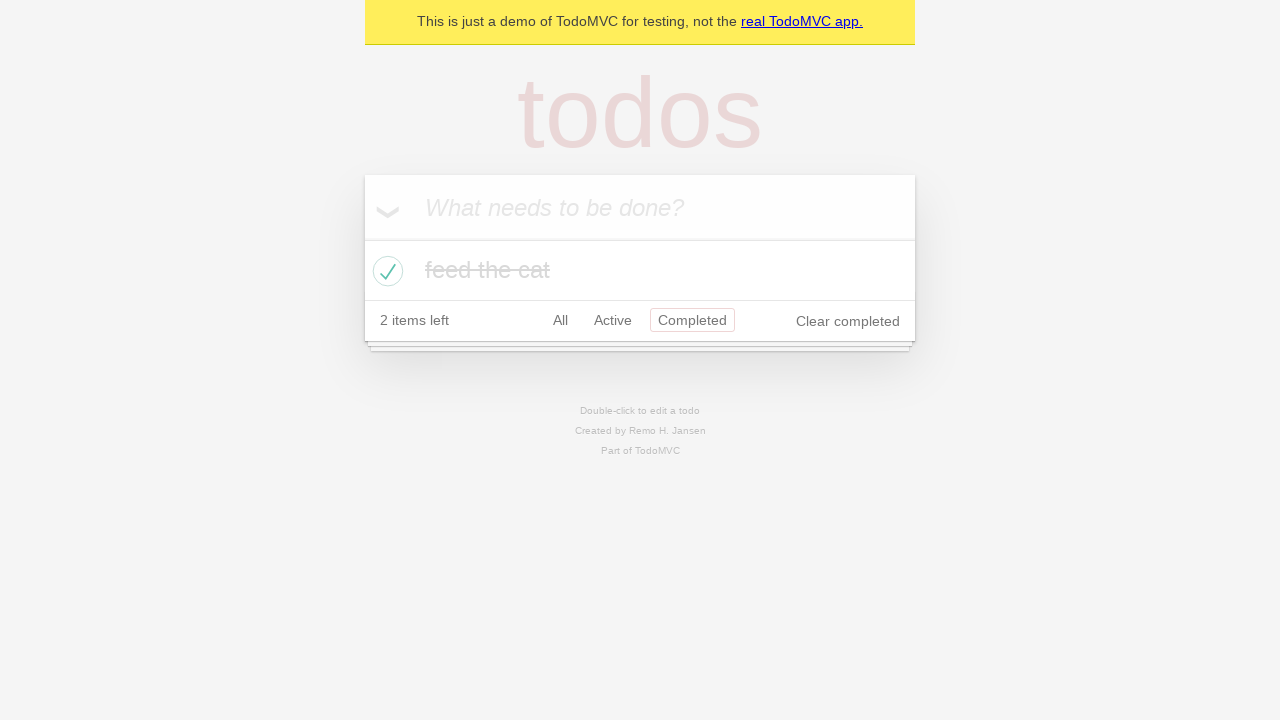

Clicked 'All' filter to display all todo items at (560, 320) on internal:role=link[name="All"i]
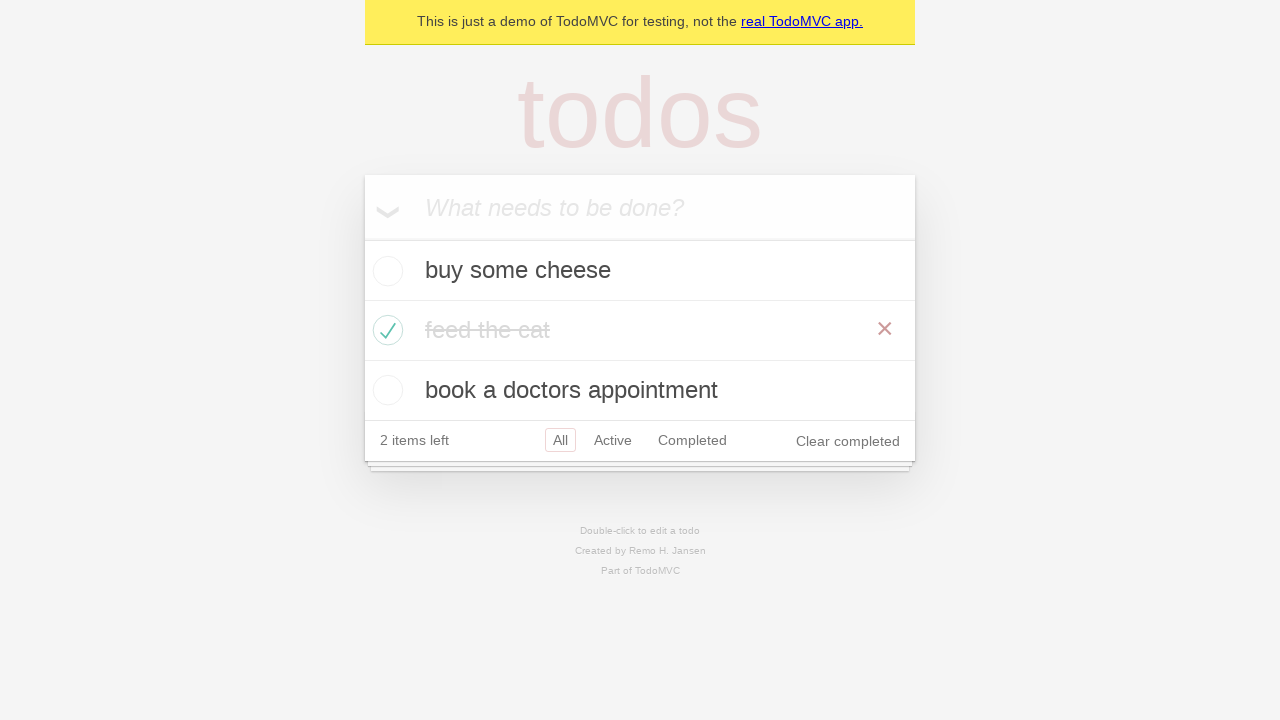

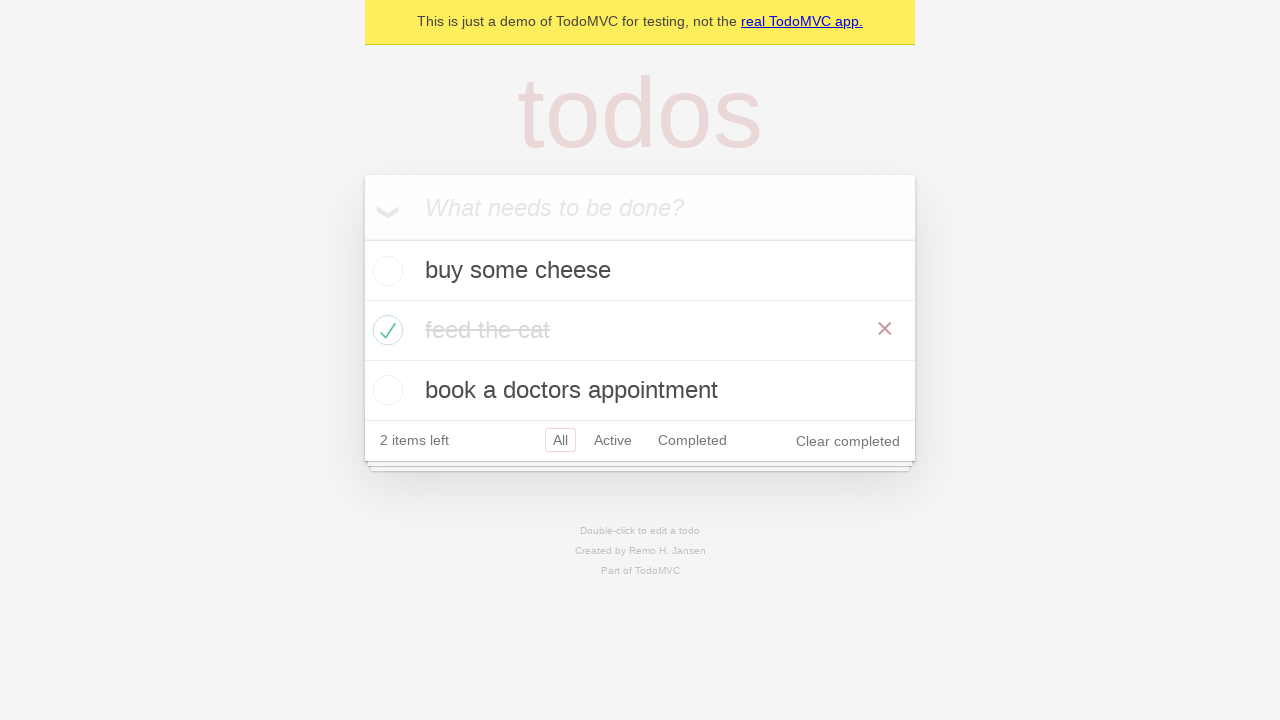